Tests navigation to the Radio Button section and verifies three radio button options are displayed

Starting URL: https://demoqa.com/

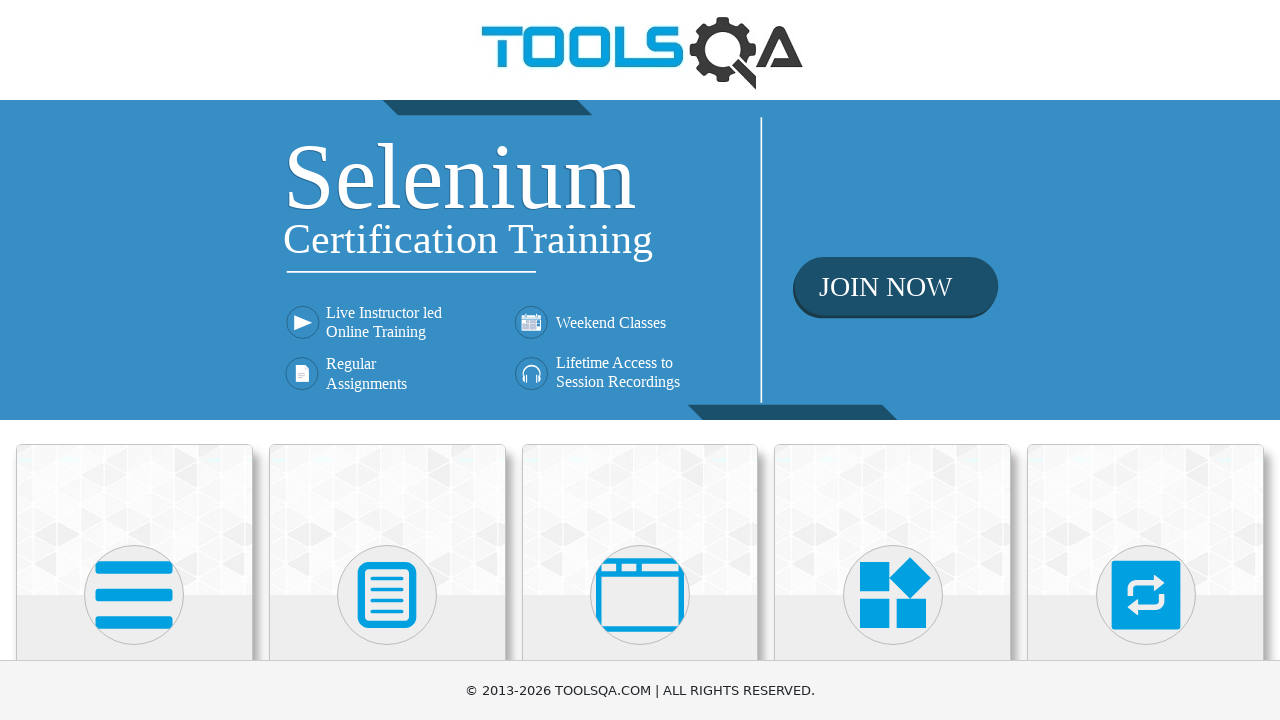

Clicked Elements card expand icon at (134, 595) on svg[stroke='currentColor']
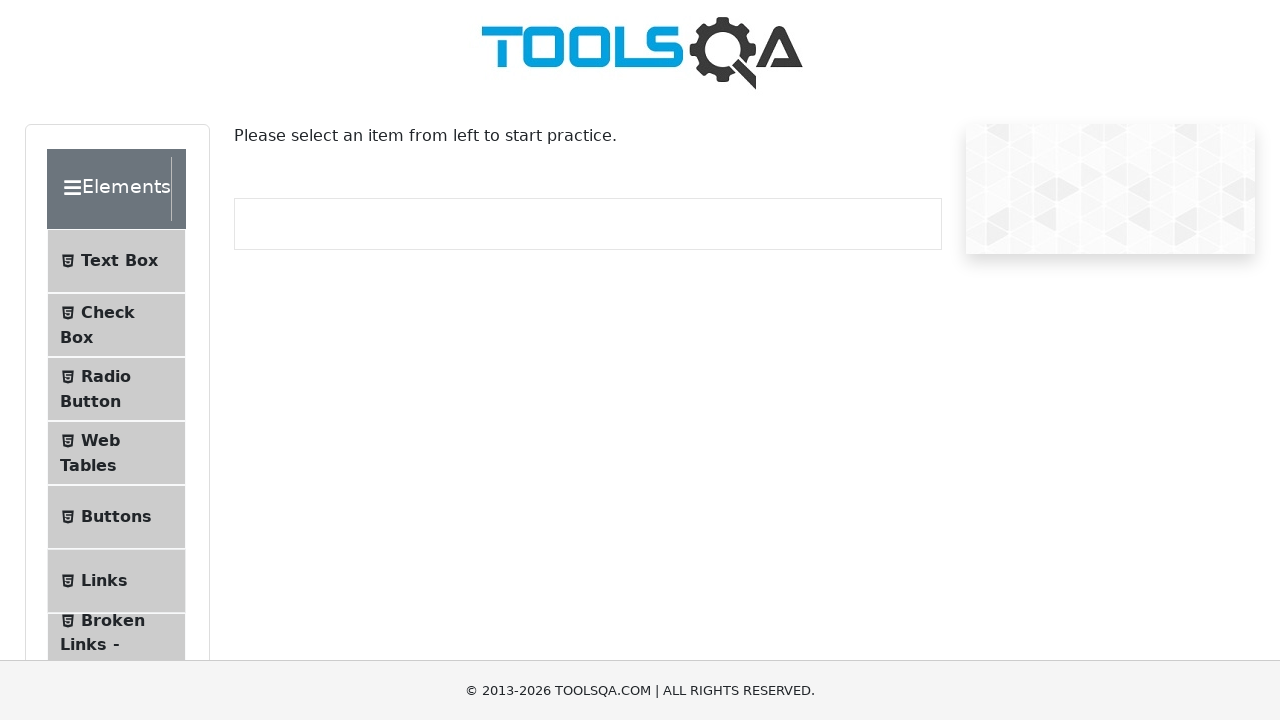

Clicked Radio Button menu item at (116, 389) on #item-2
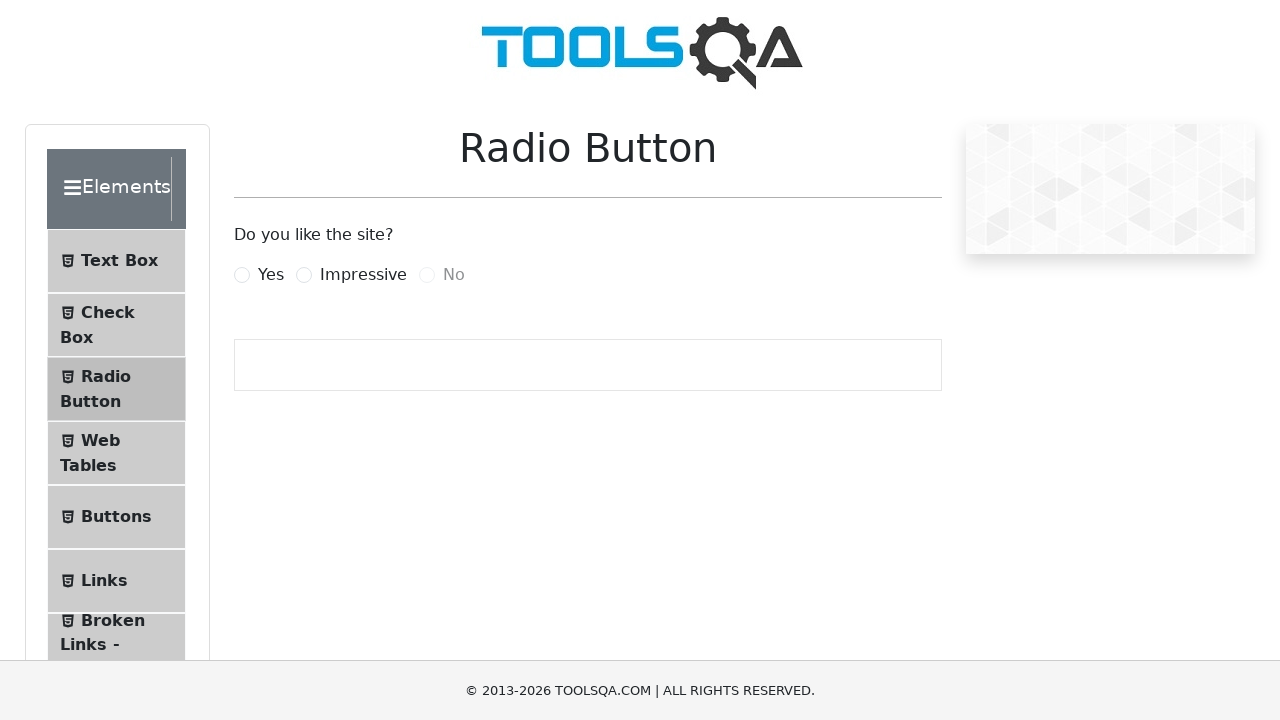

Verified 'Yes' radio button label is displayed
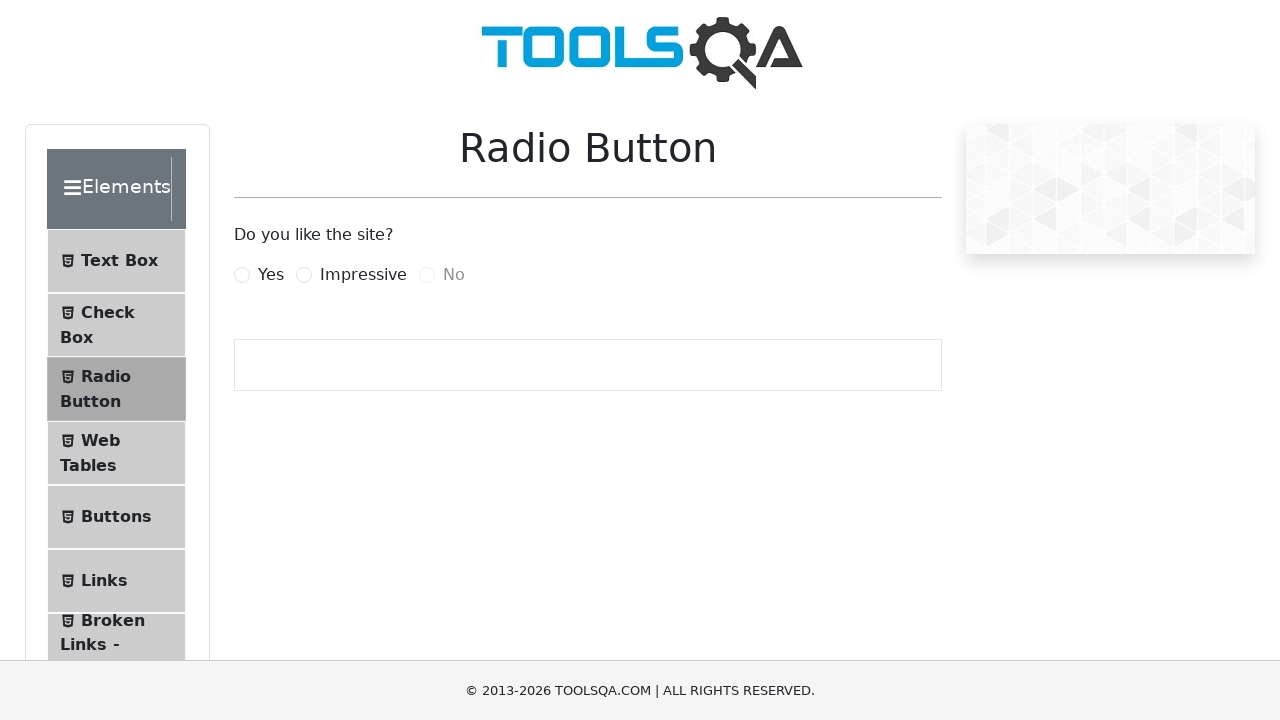

Verified 'Impressive' radio button label is displayed
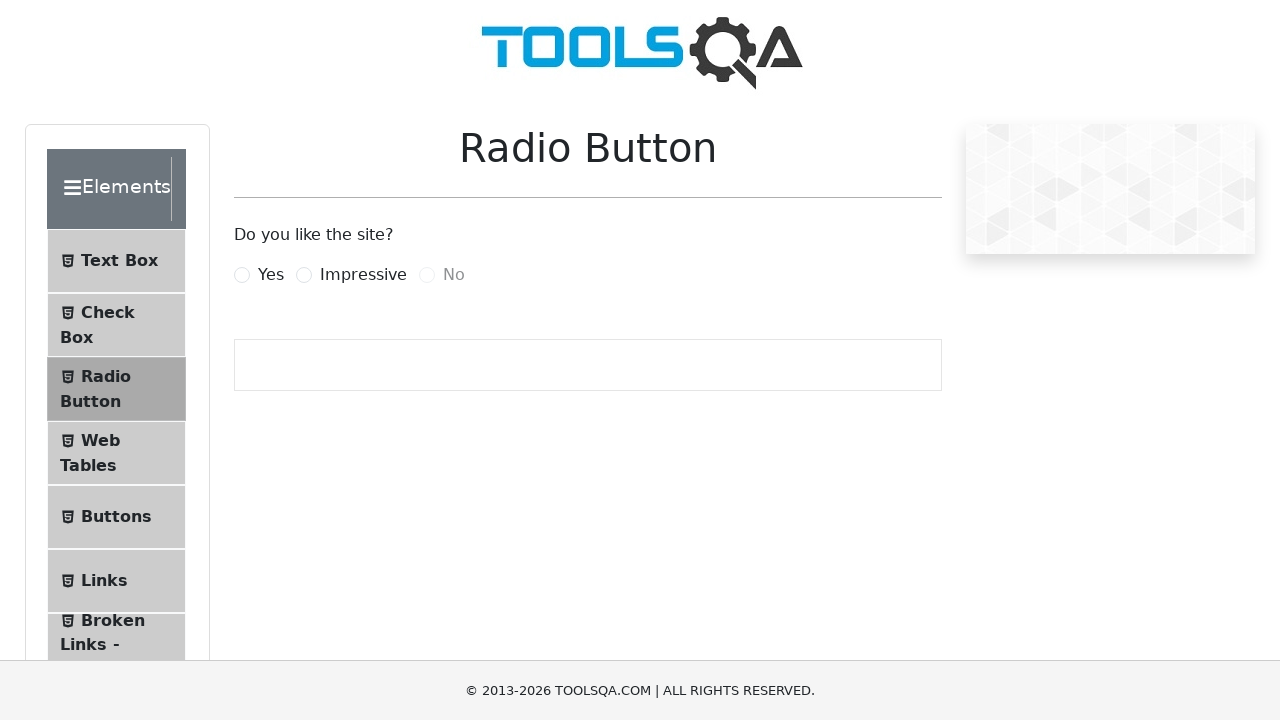

Verified 'No' radio button label is displayed
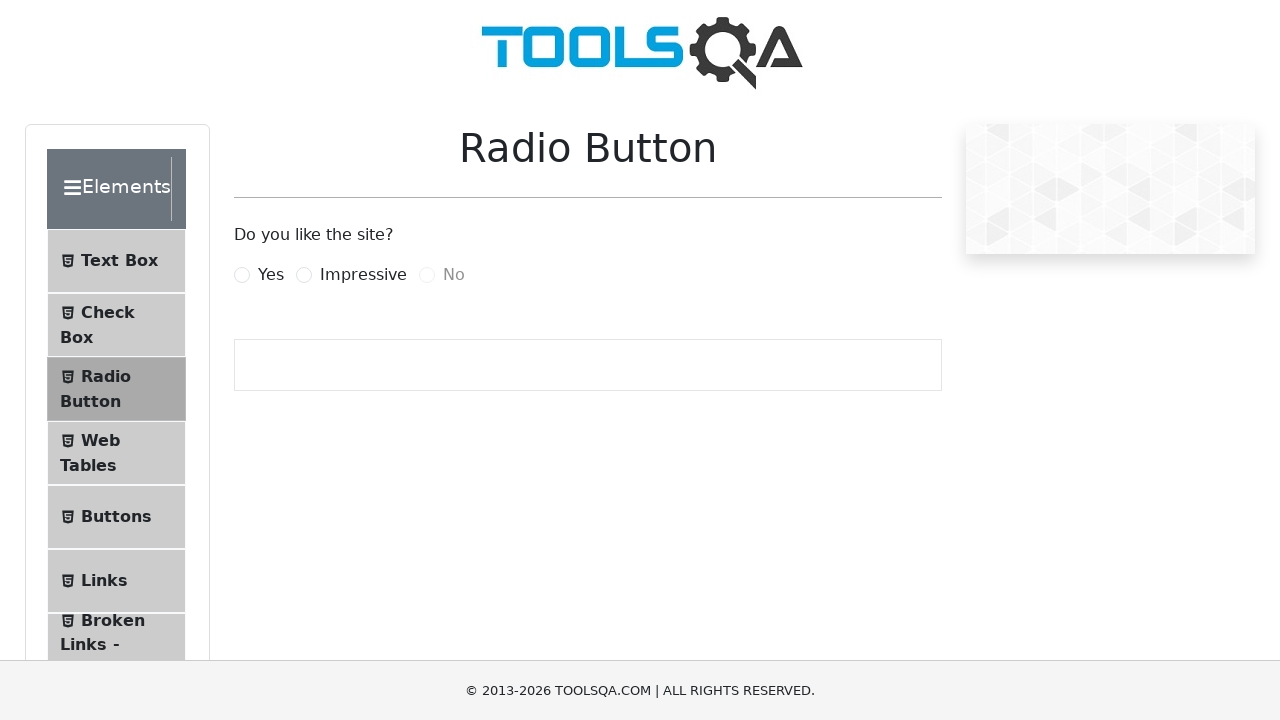

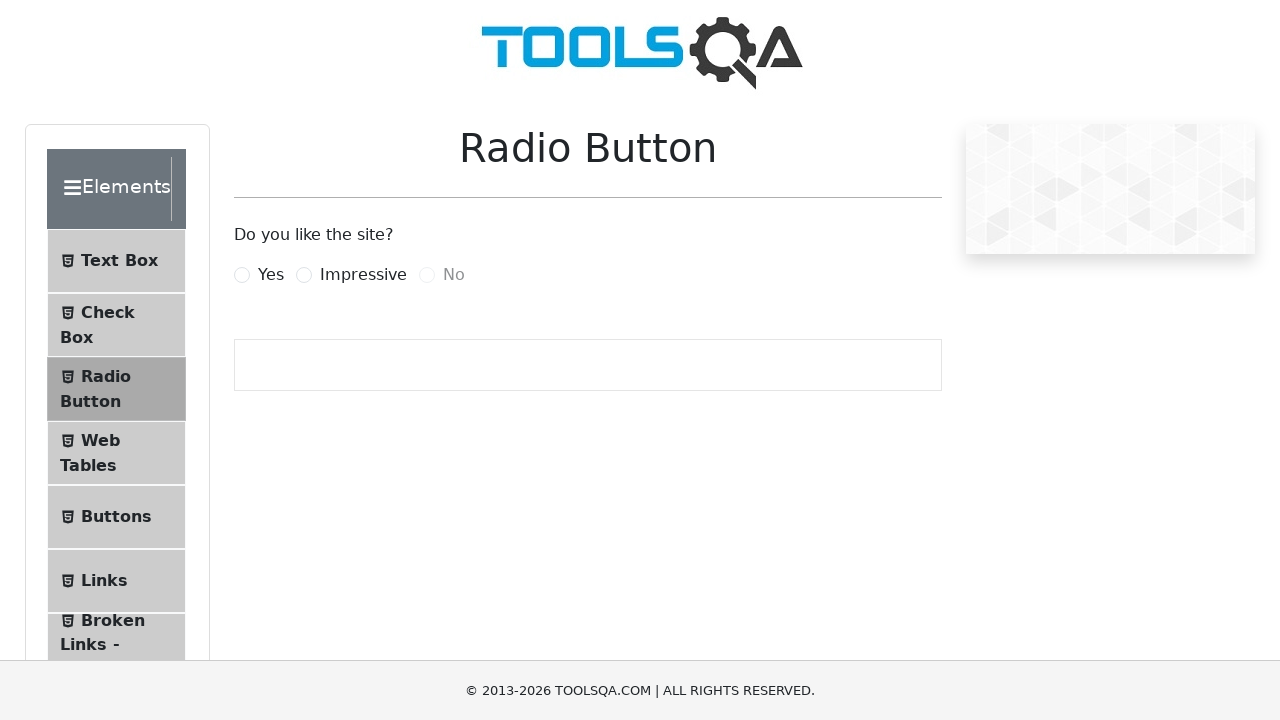